Navigates to the context menu page, extracts the h3 text, removes the text content via JavaScript, and verifies the text is no longer present

Starting URL: https://the-internet.herokuapp.com/context_menu

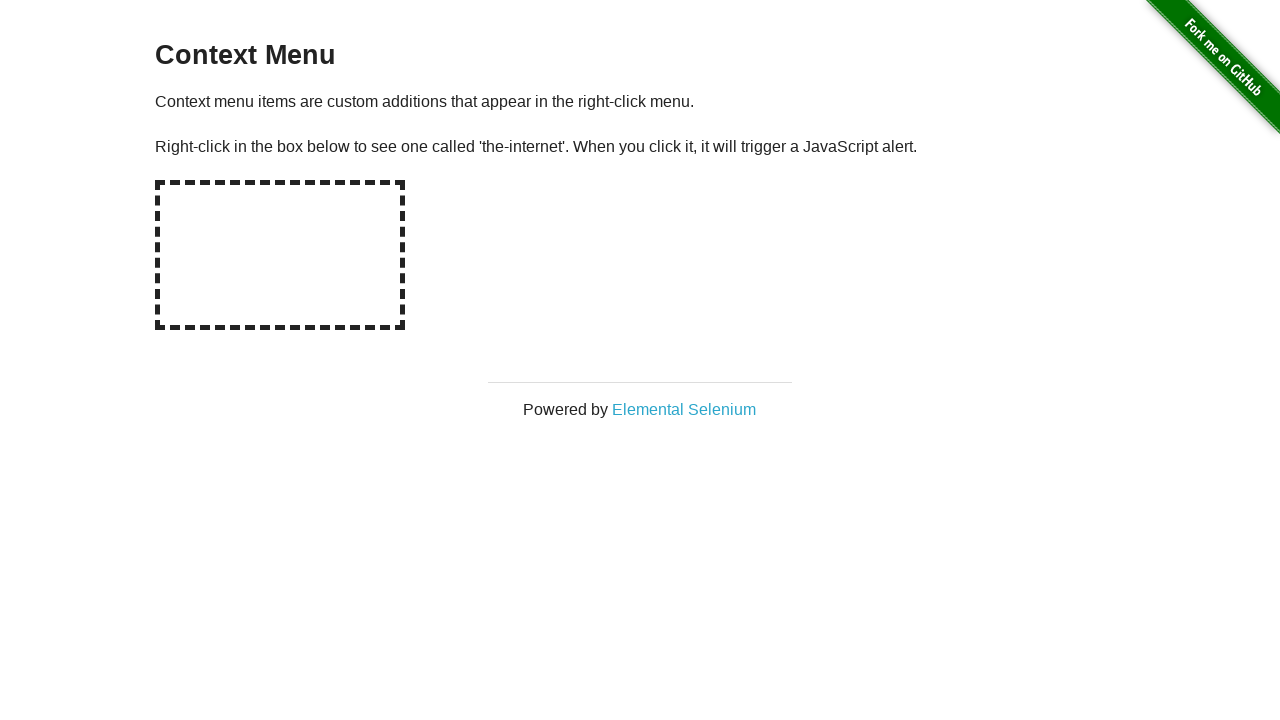

Navigated to context menu page
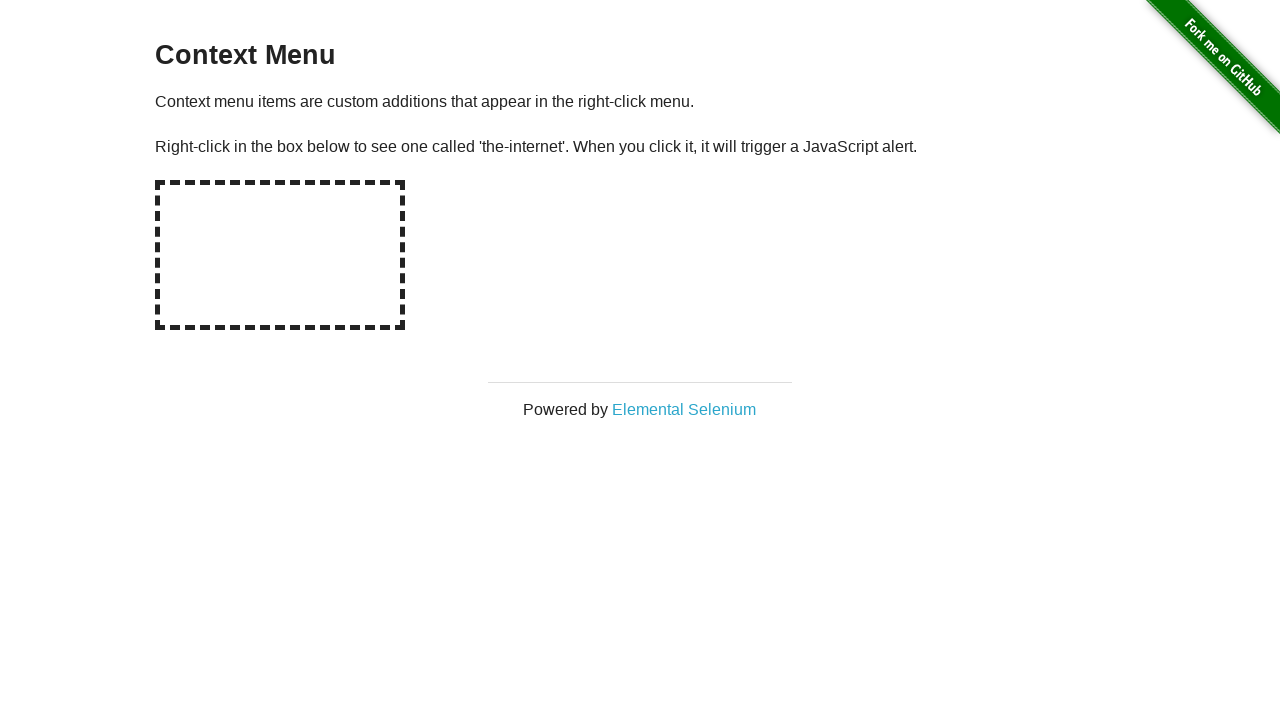

Extracted original h3 text: 'Context Menu'
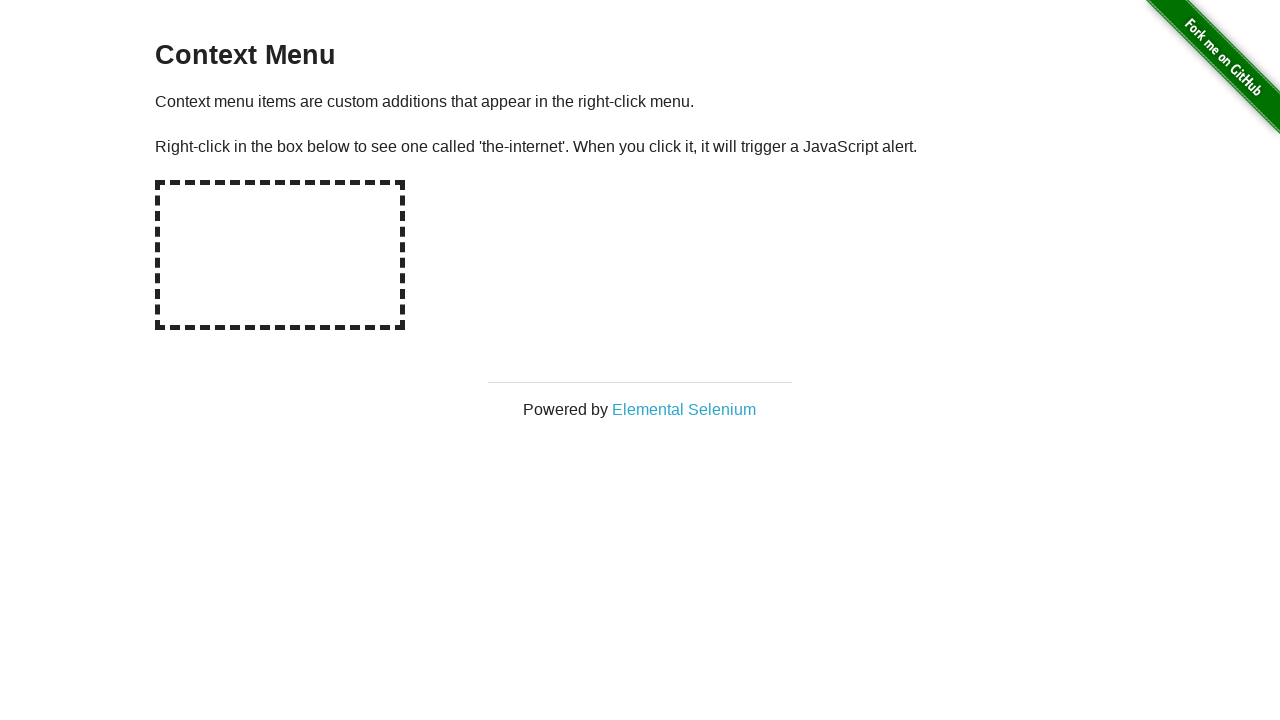

Removed h3 text content via JavaScript
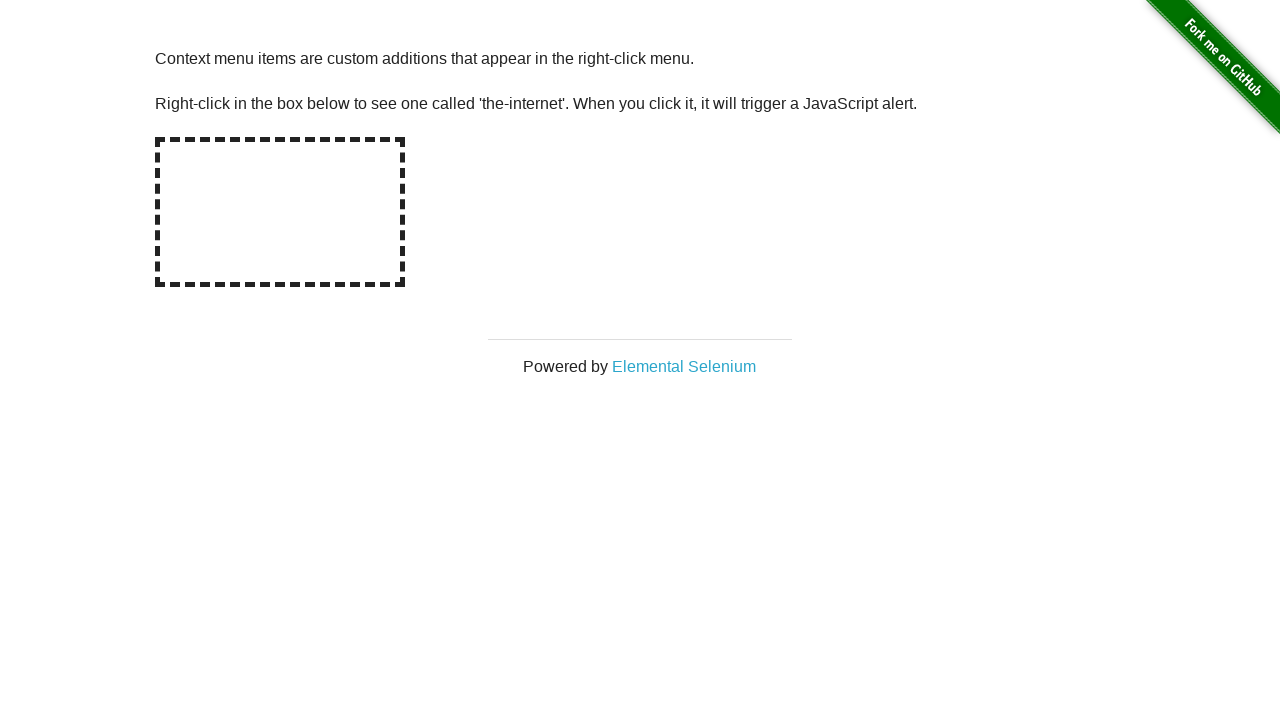

Retrieved new h3 text content: ''
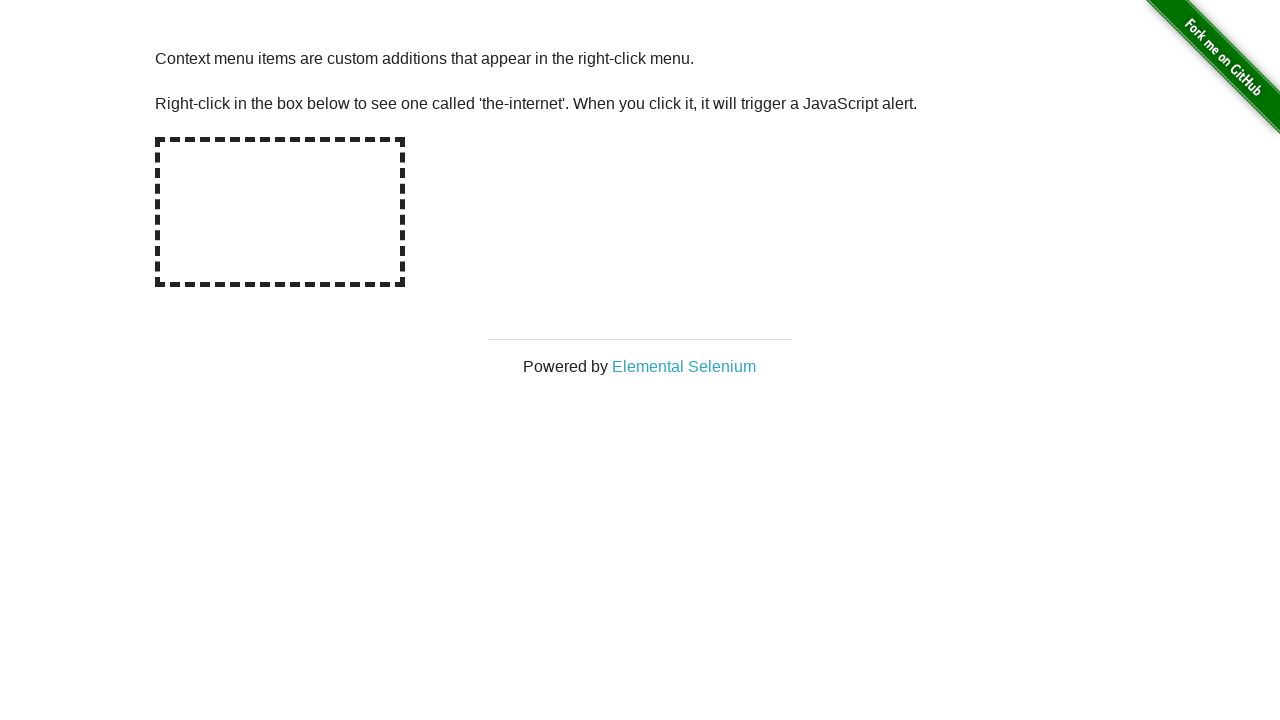

Verified that h3 text has been successfully removed
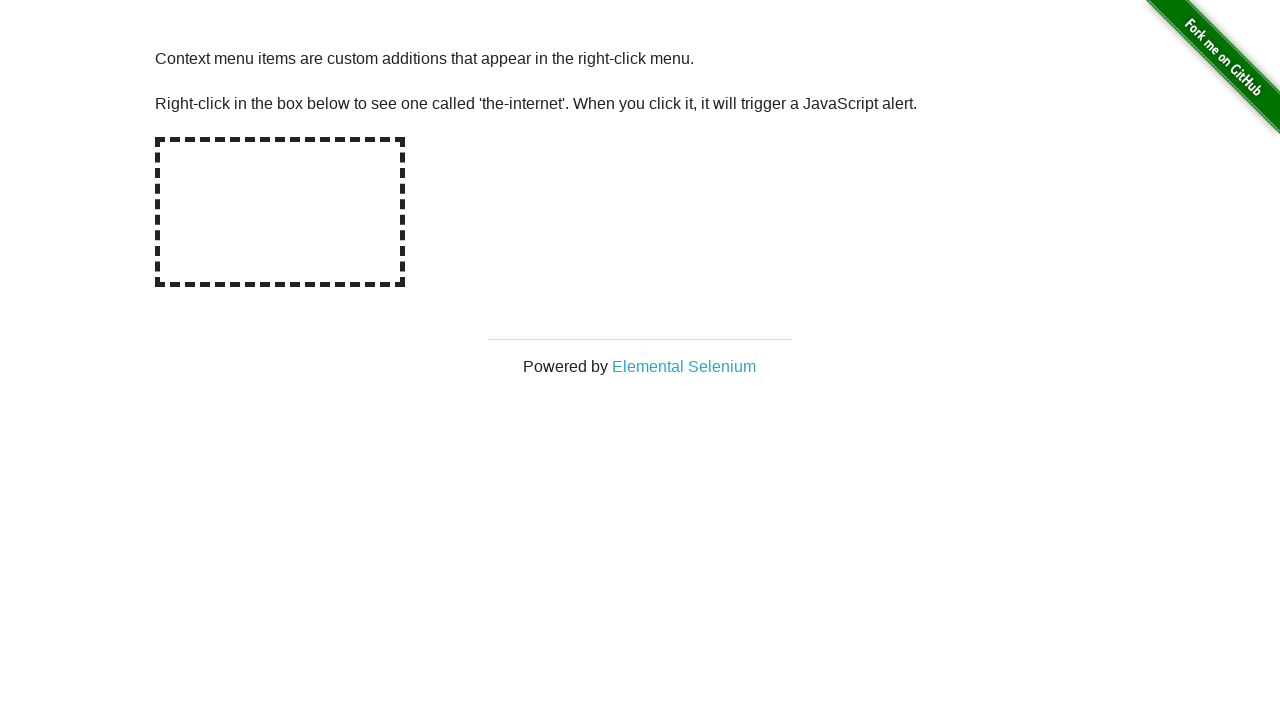

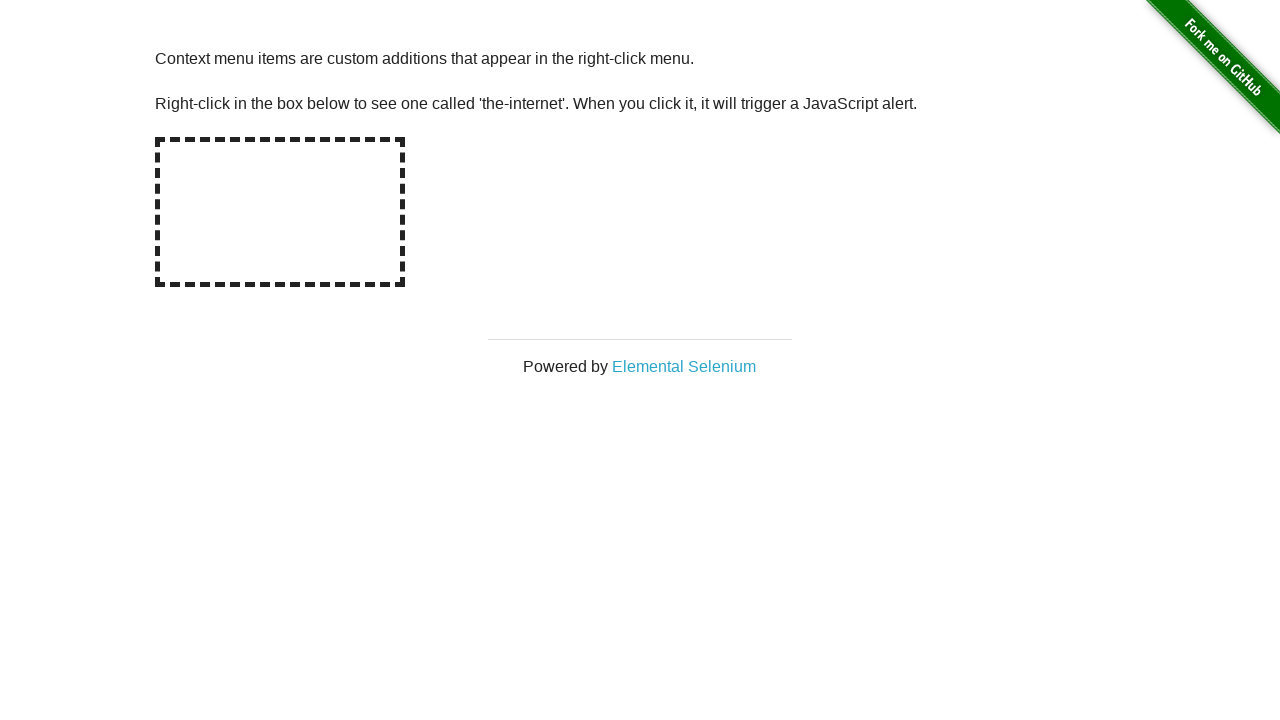